Tests a verify button functionality by clicking it and checking that a success message appears on the page.

Starting URL: http://suninjuly.github.io/wait1.html

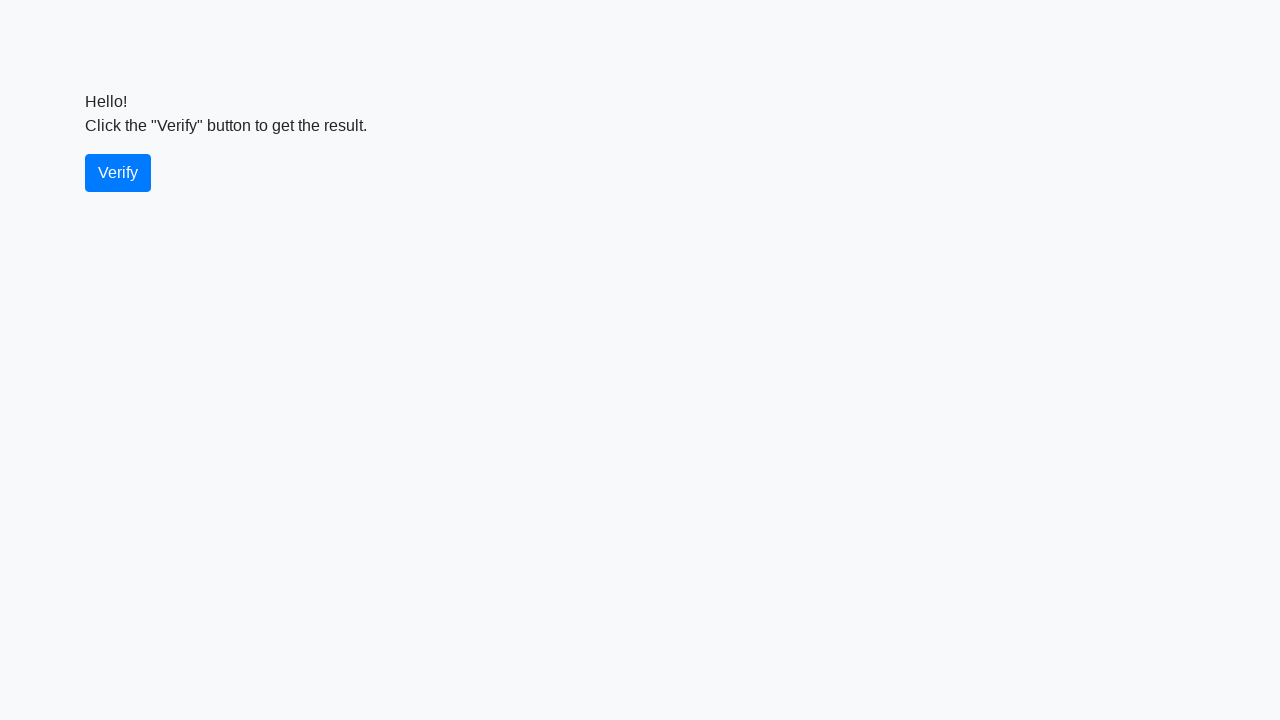

Clicked the verify button at (118, 173) on #verify
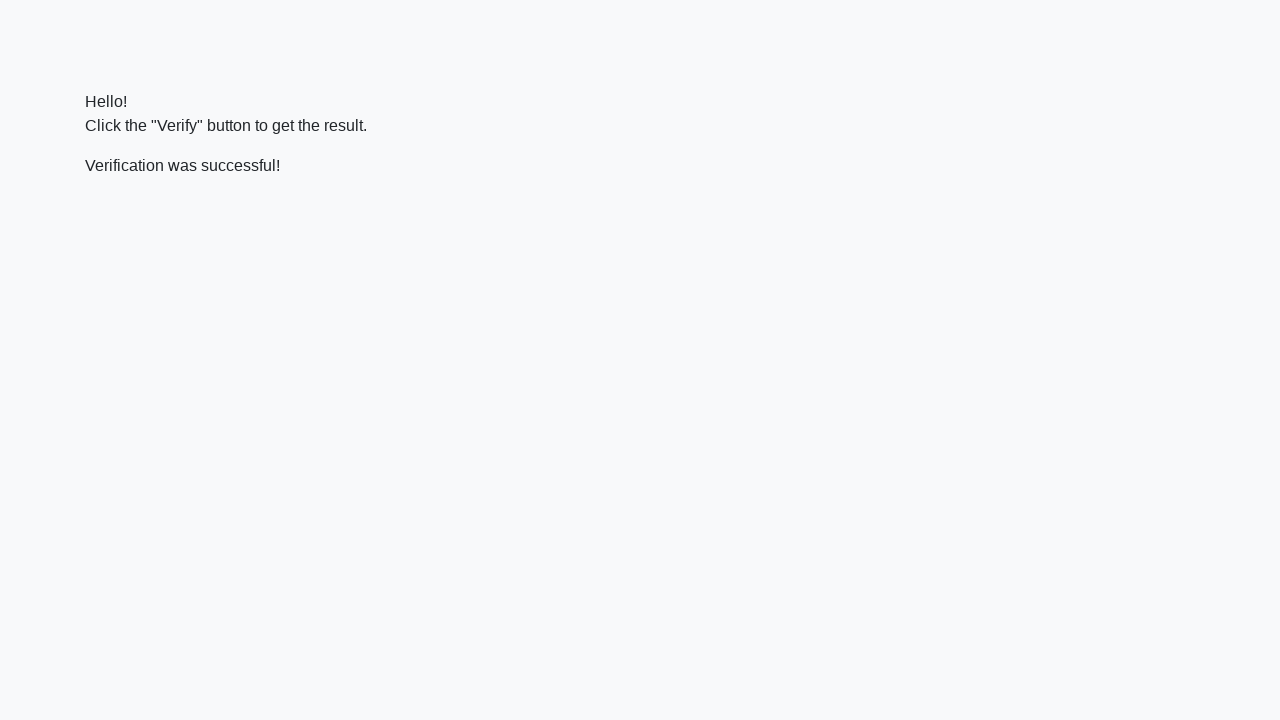

Success message appeared on the page
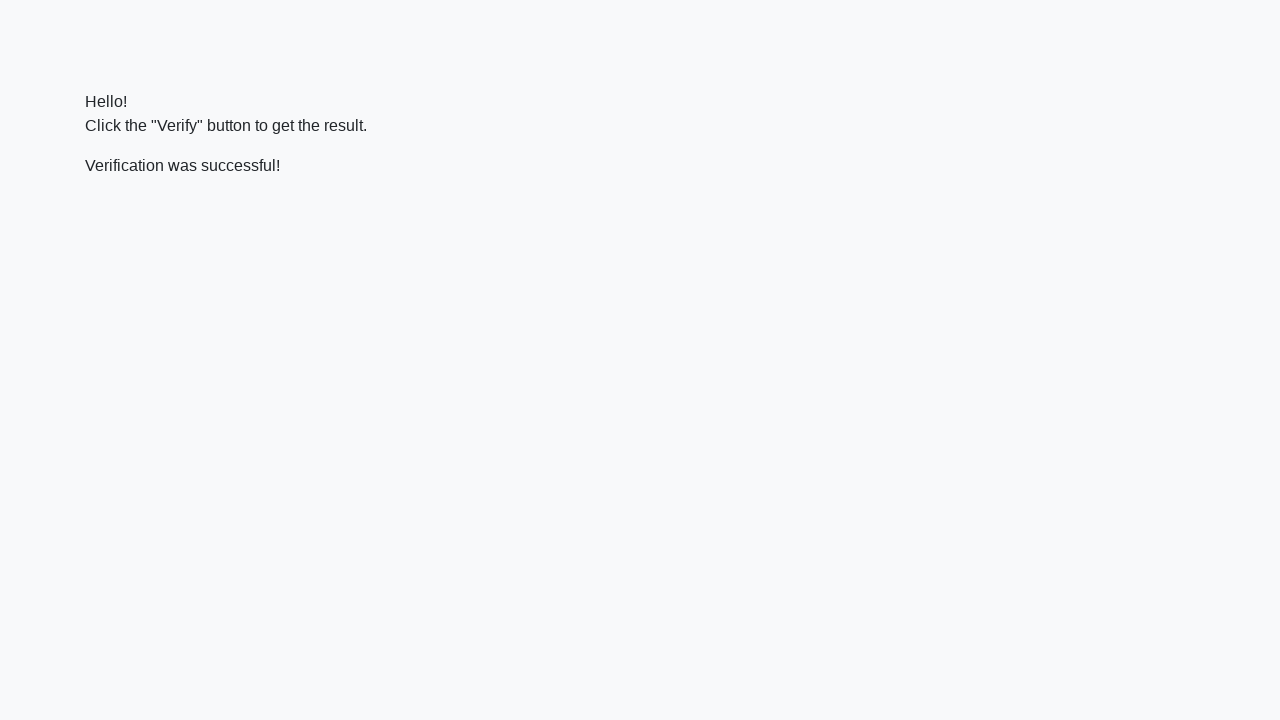

Verified that success message contains 'successful'
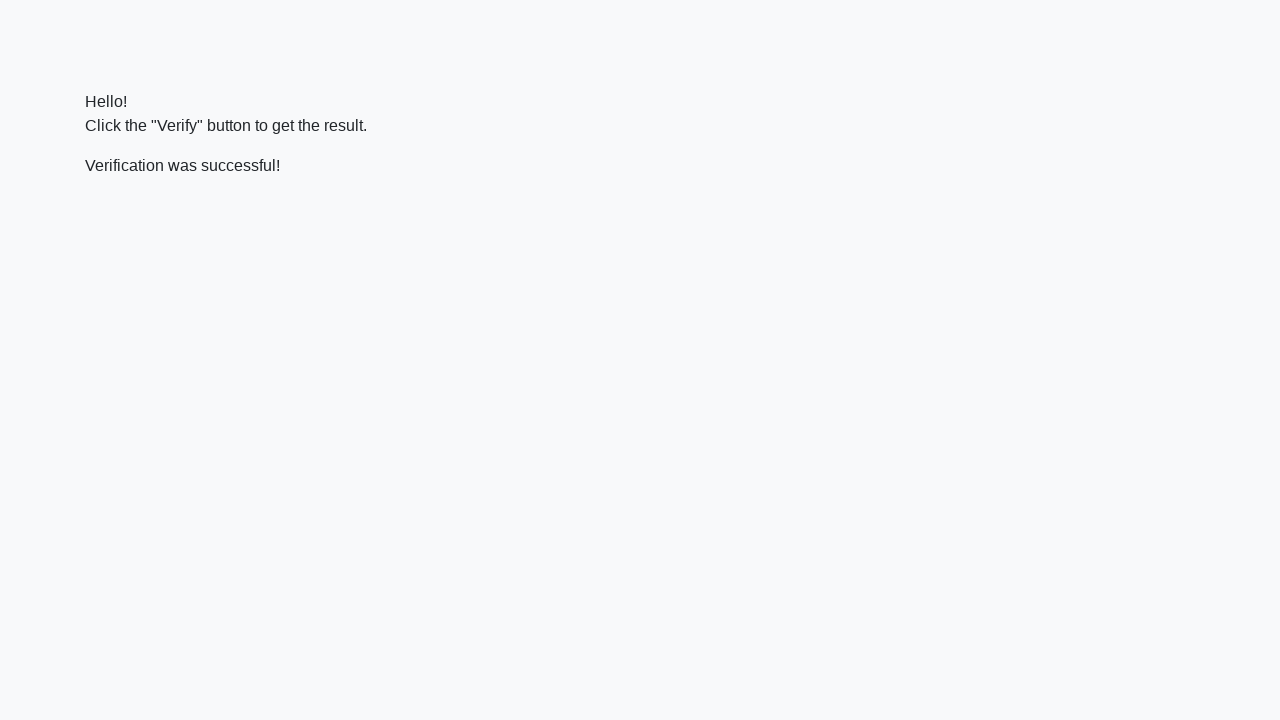

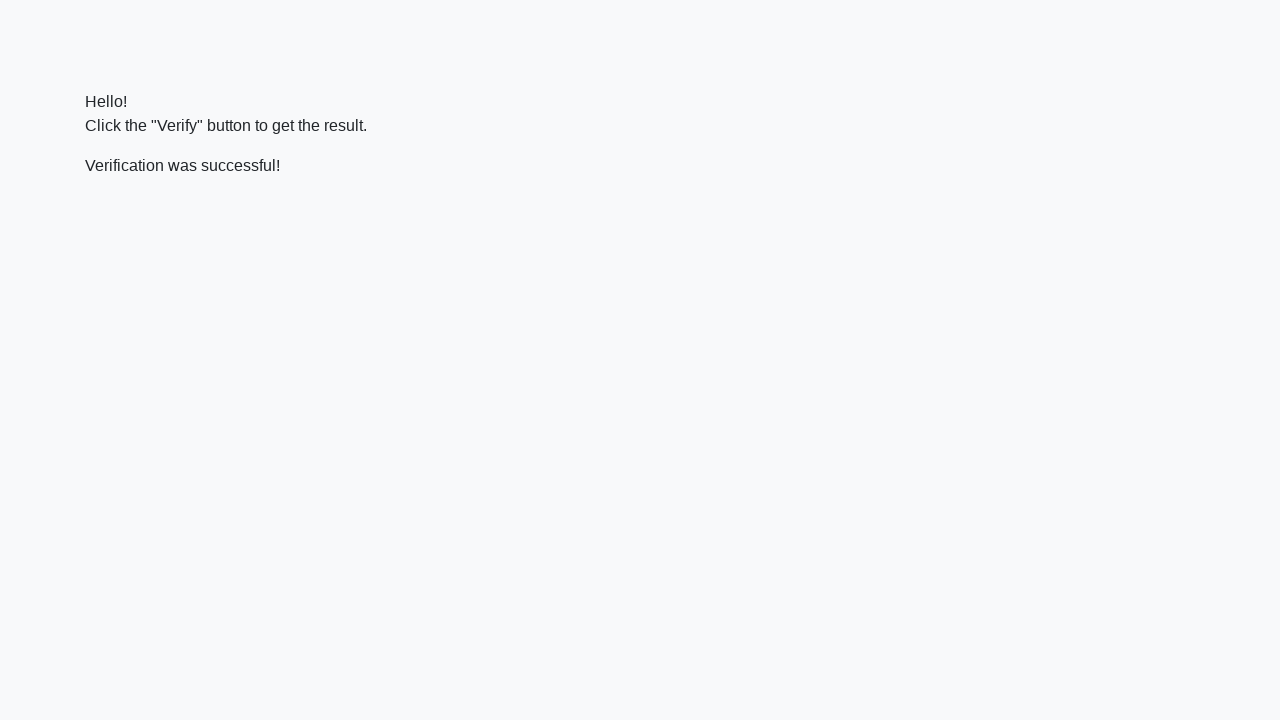